Tests window handling by clicking a link that opens a new window, switching to it, and verifying the page title is displayed correctly

Starting URL: https://the-internet.herokuapp.com/iframe

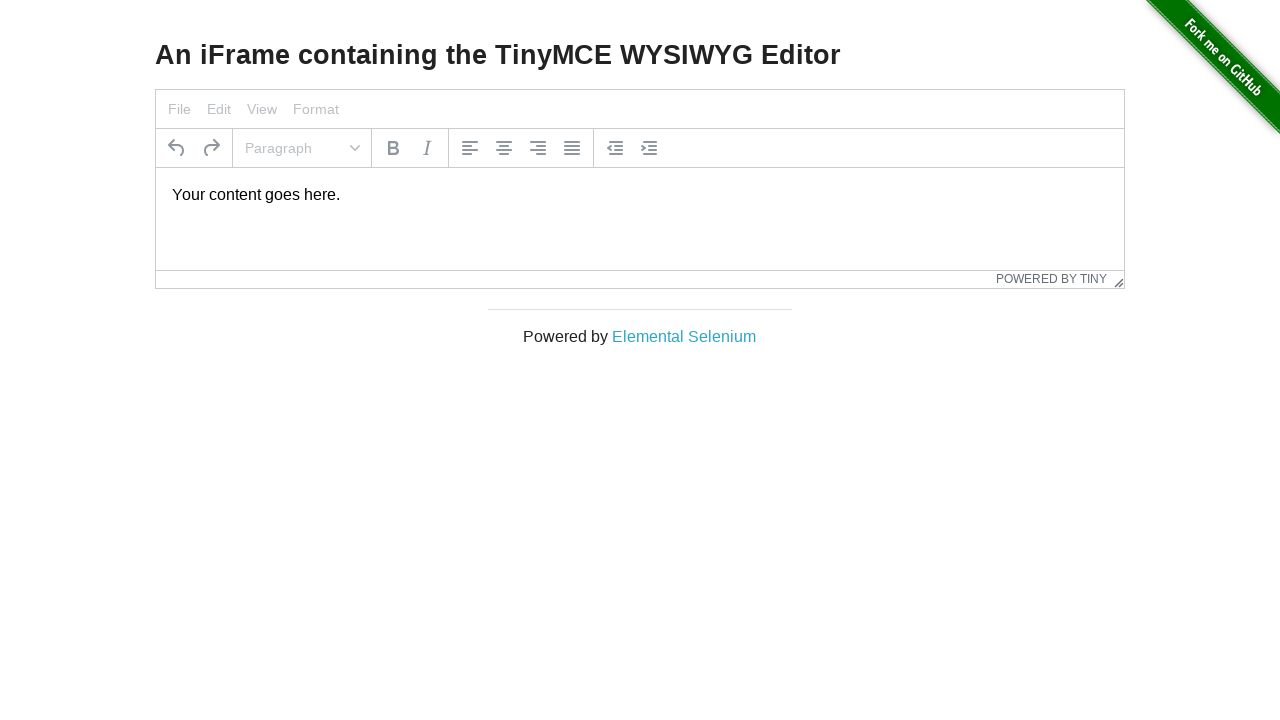

Clicked Elemental Selenium link to open new window at (684, 336) on text=Elemental Selenium
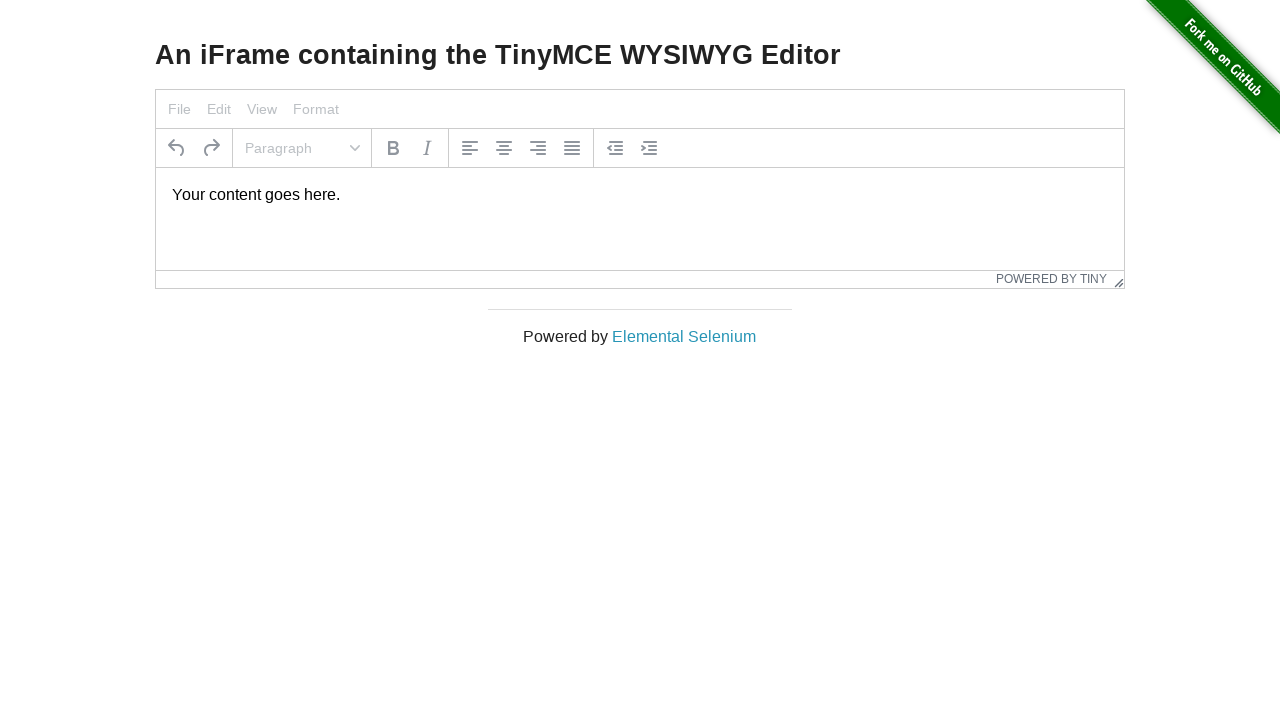

New window popup opened and captured
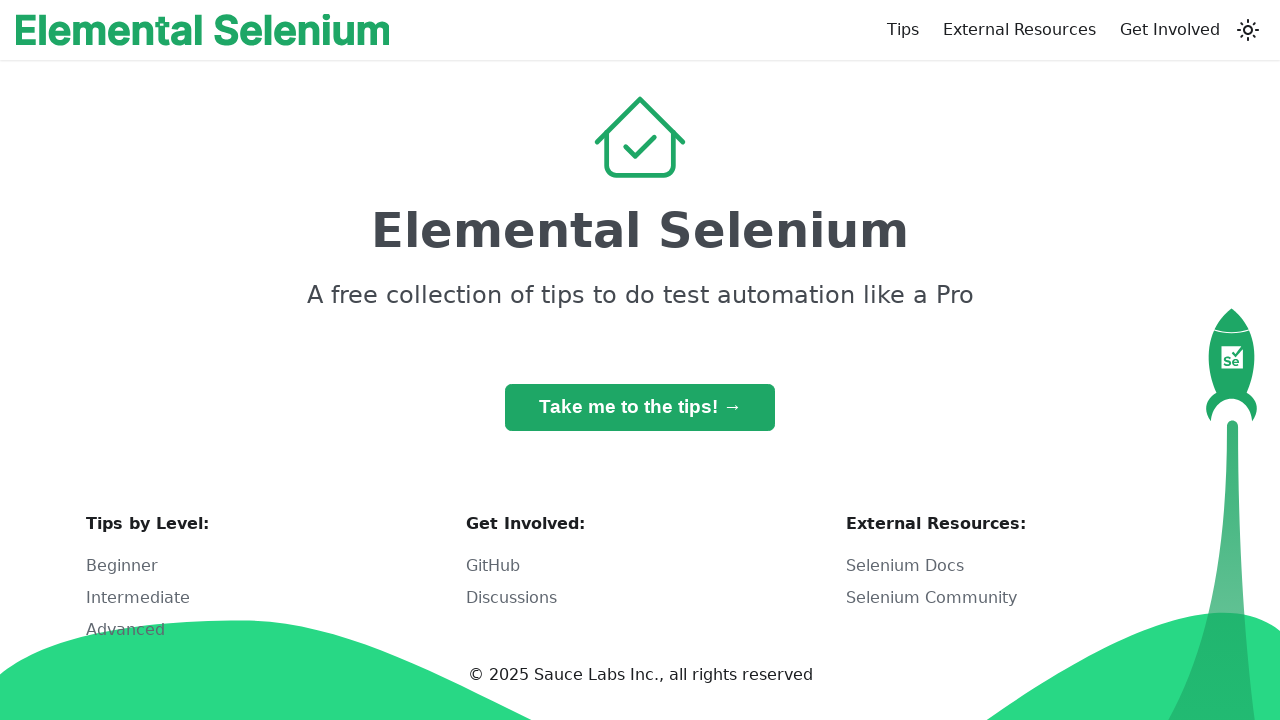

Located h1 heading element in new window
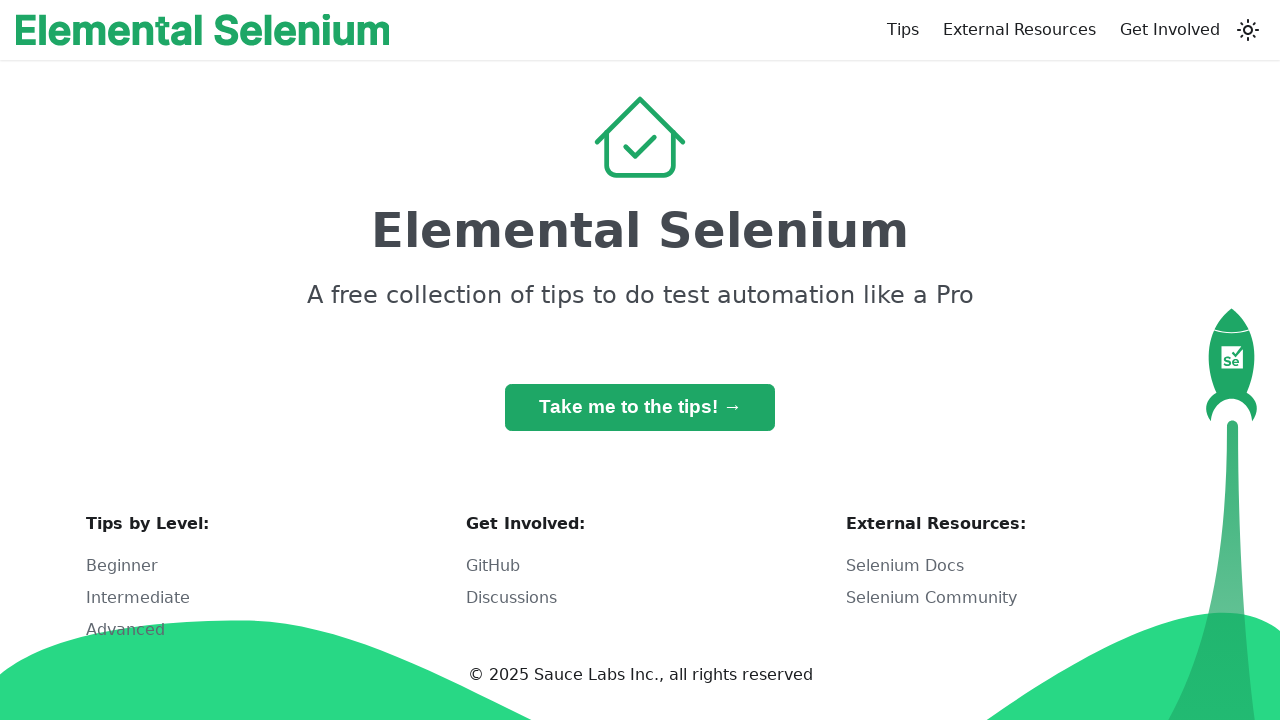

Verified h1 heading element is visible
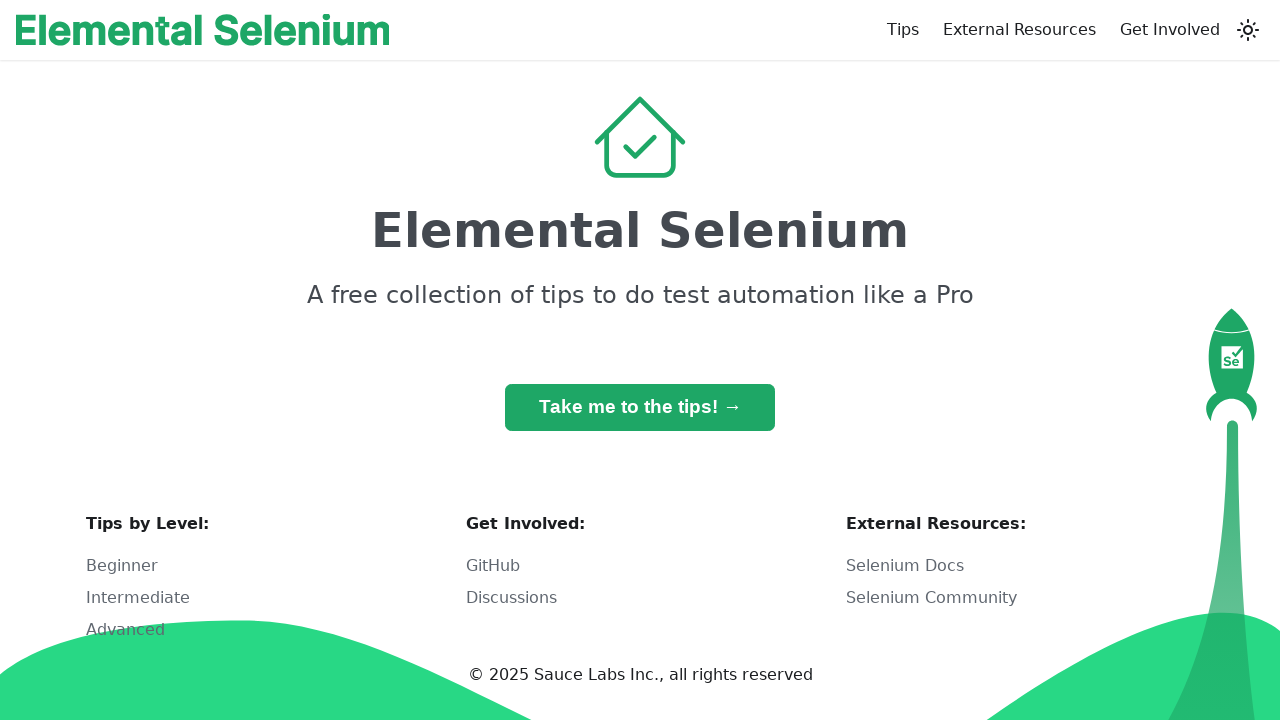

Retrieved heading text content
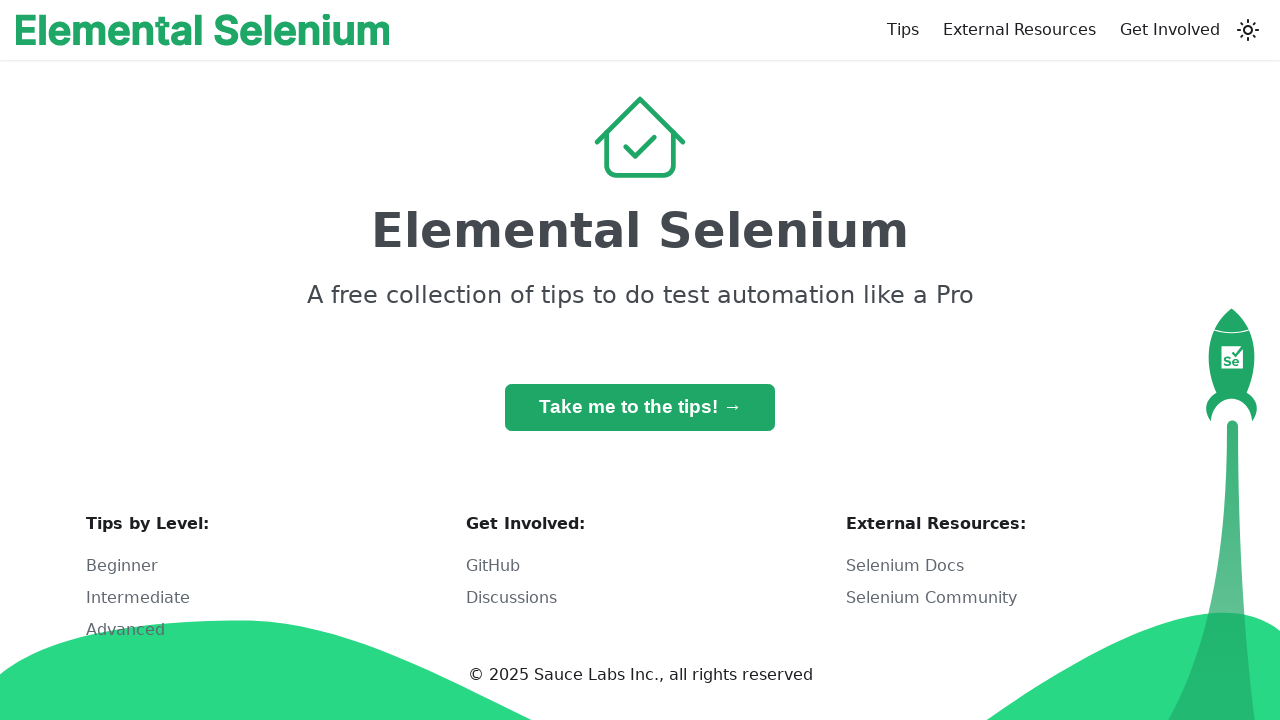

Verified heading text is 'Elemental Selenium'
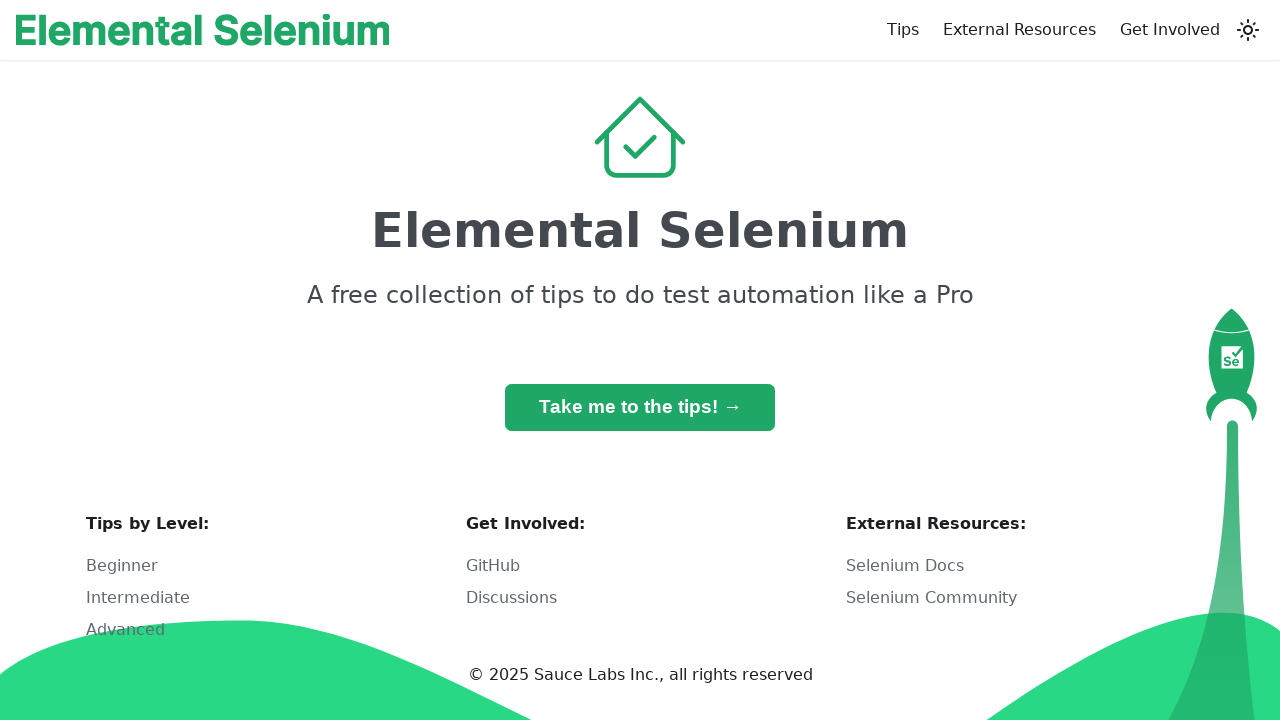

Closed the new window
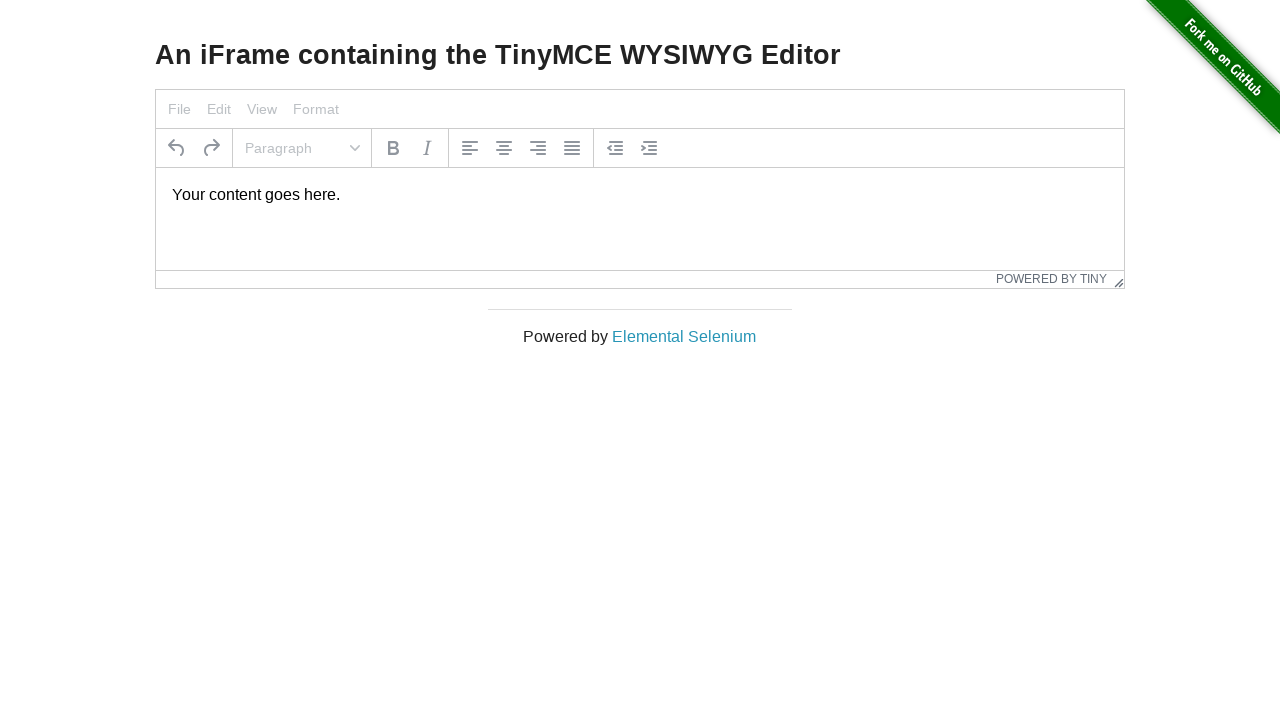

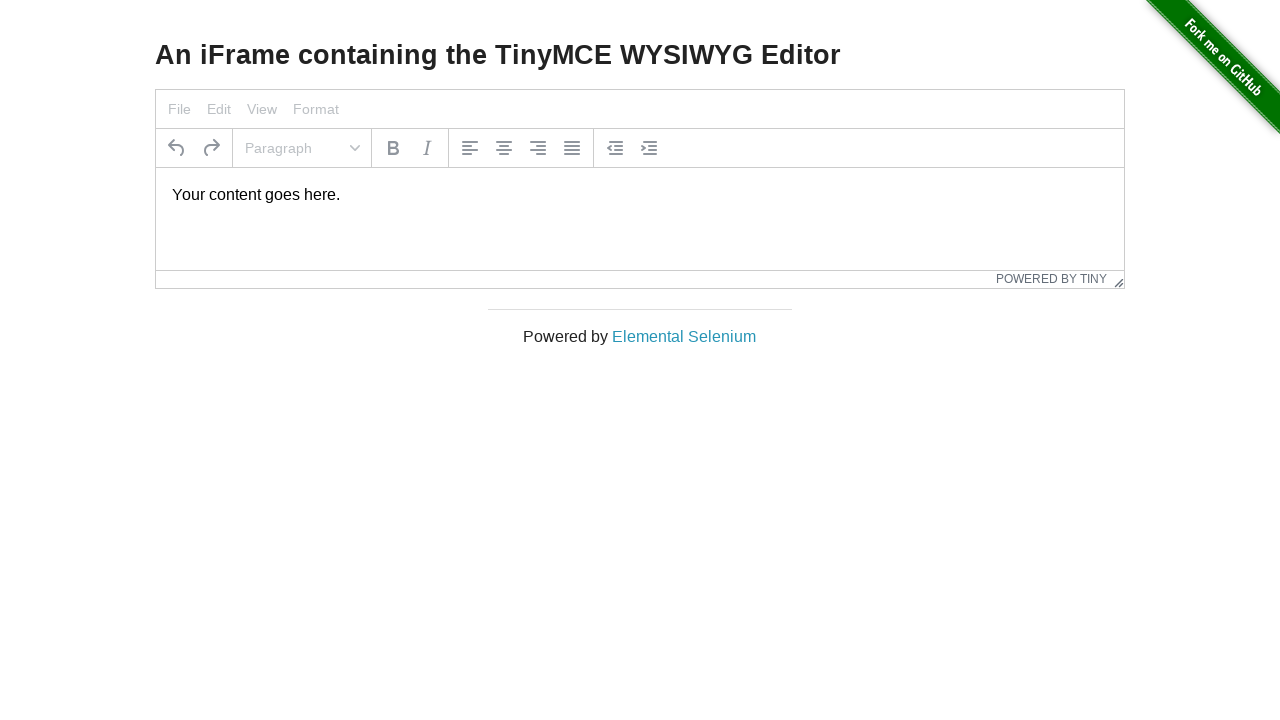